Tests product search functionality by typing 'ca' in the search box to filter products

Starting URL: https://rahulshettyacademy.com/seleniumPractise/#/

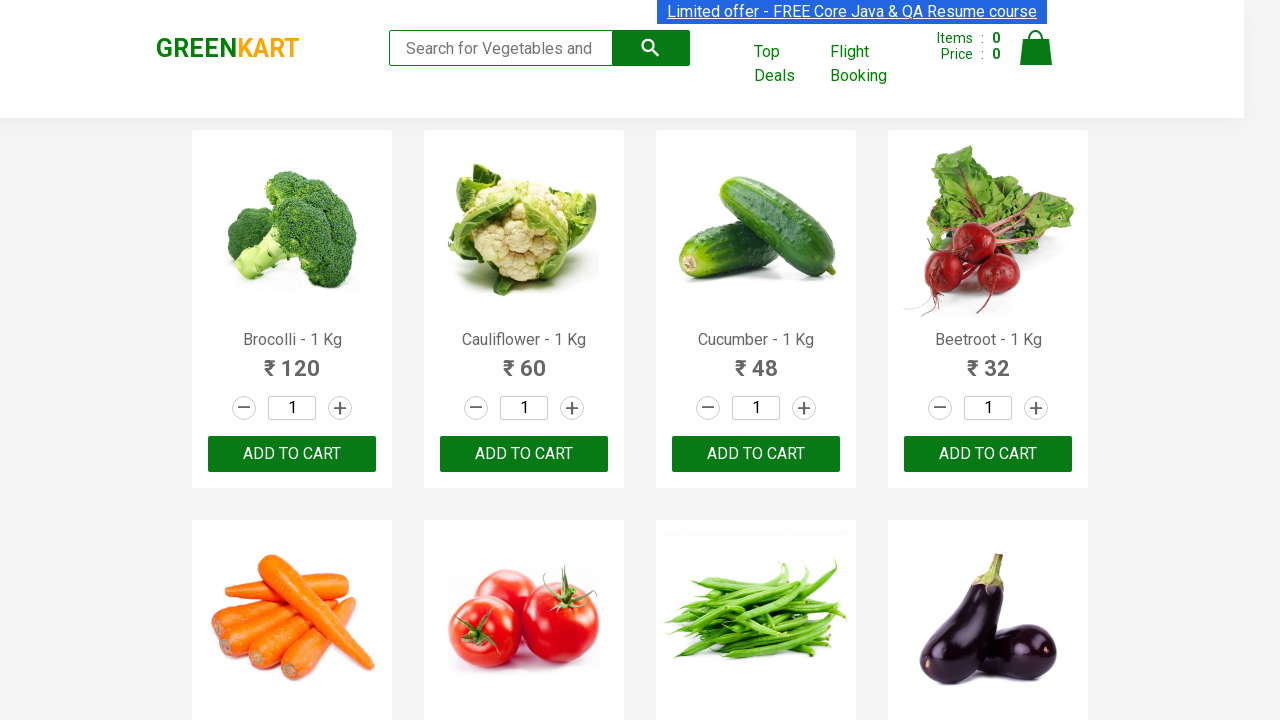

Typed 'ca' in the search box to filter products on .search-keyword
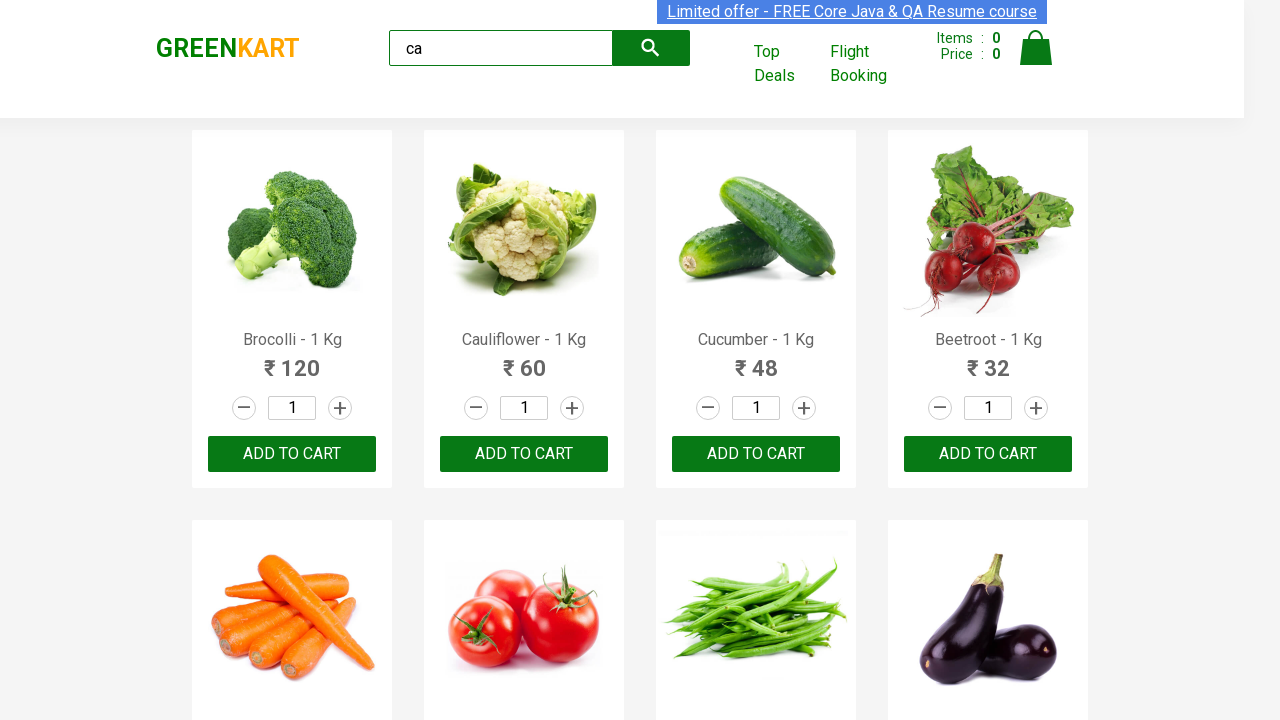

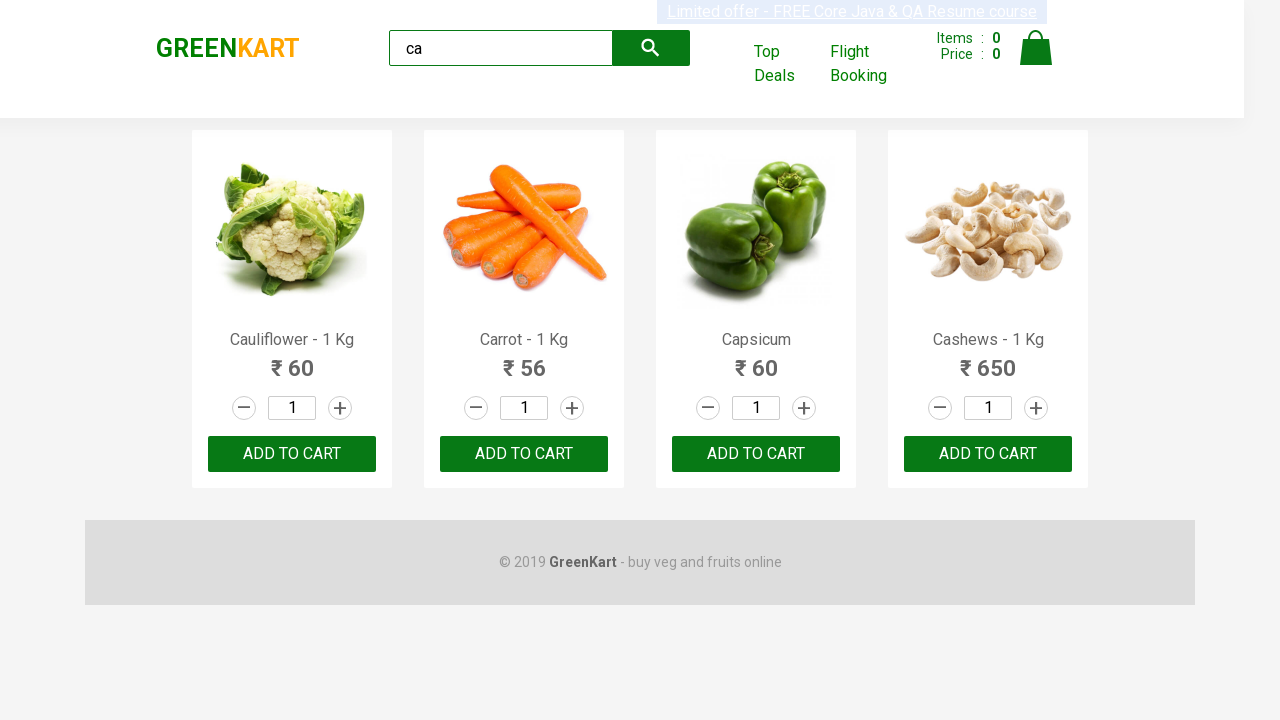